Tests adding todo items by creating two todos and verifying they appear in the list with correct text

Starting URL: https://demo.playwright.dev/todomvc

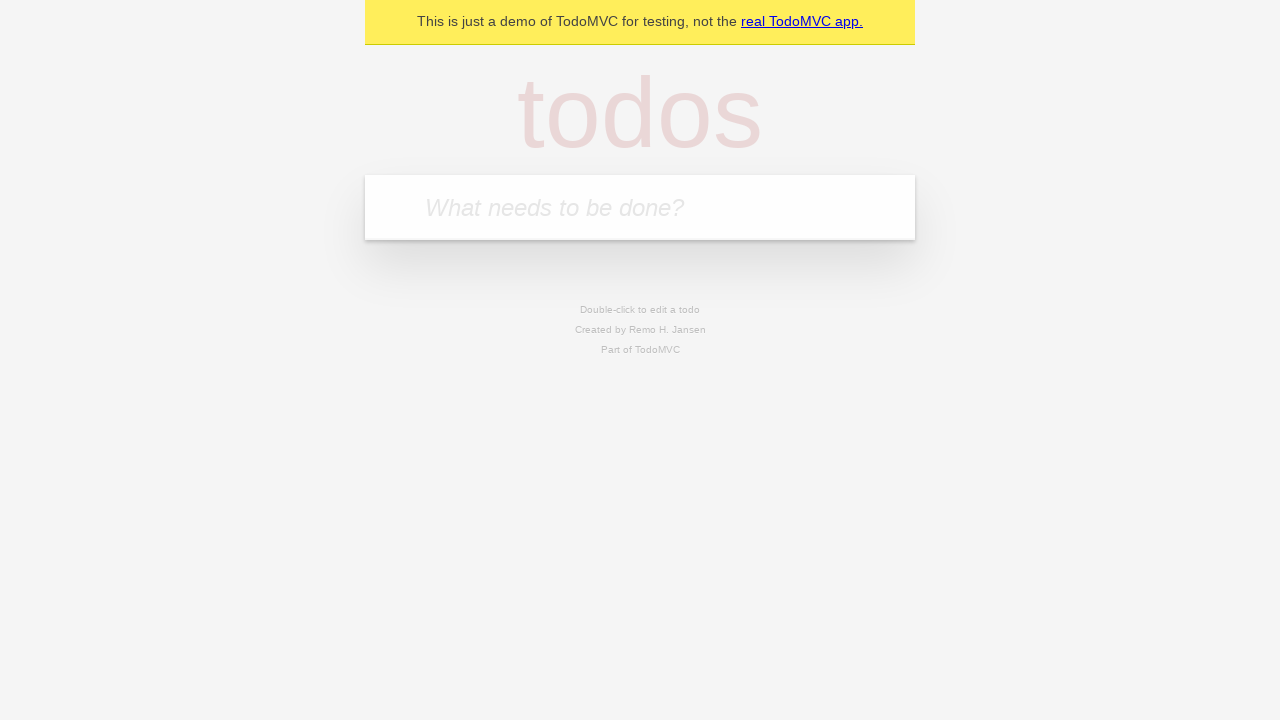

Located the todo input field with placeholder 'What needs to be done?'
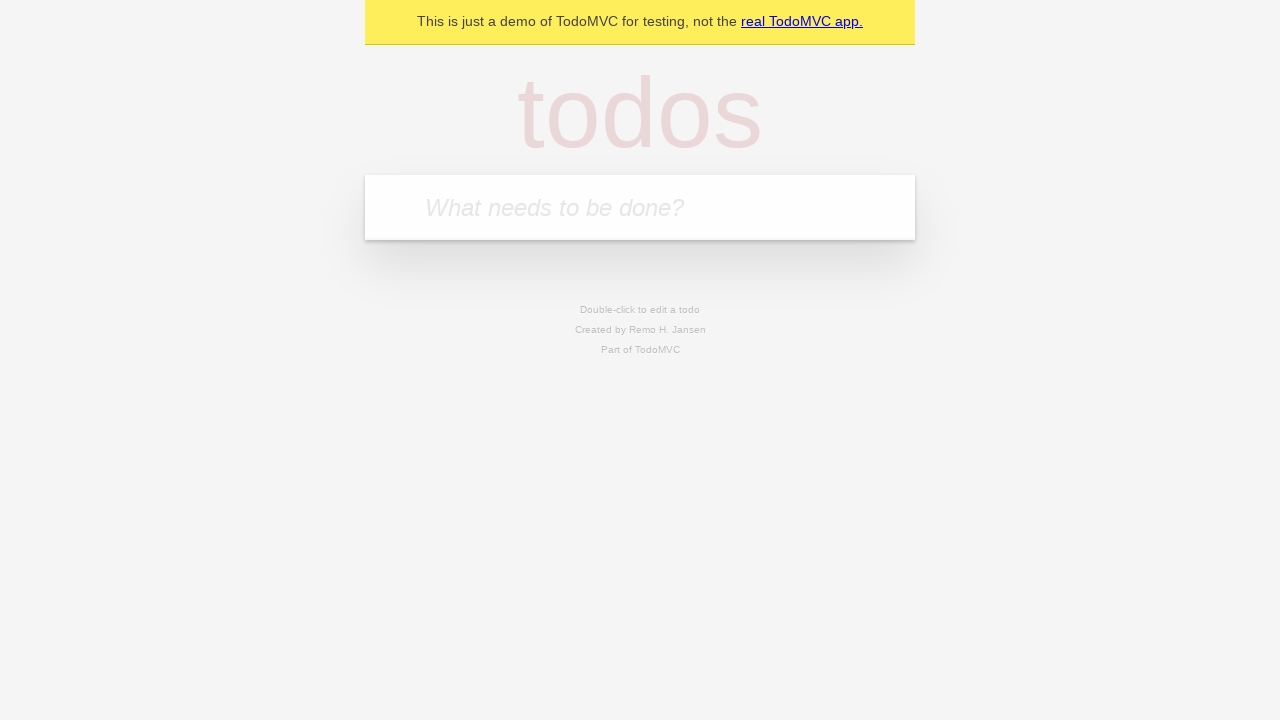

Filled todo input with 'buy some cheese' on internal:attr=[placeholder="What needs to be done?"i]
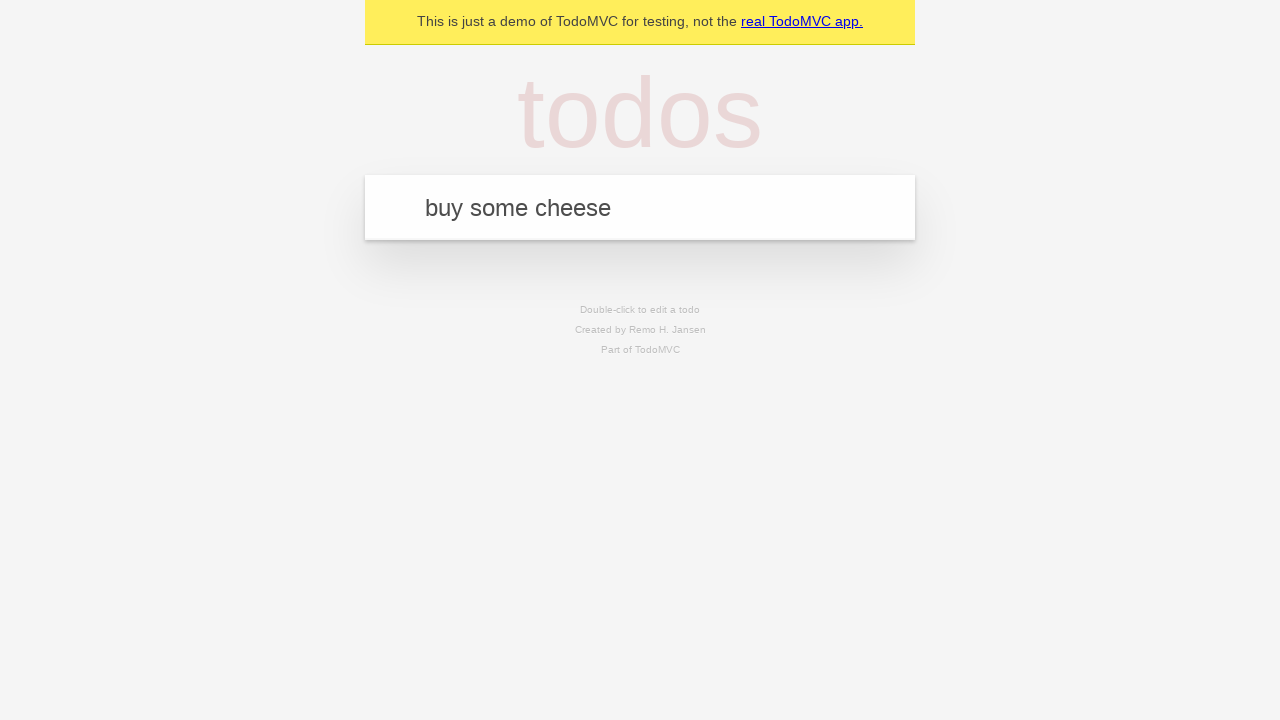

Pressed Enter to create first todo on internal:attr=[placeholder="What needs to be done?"i]
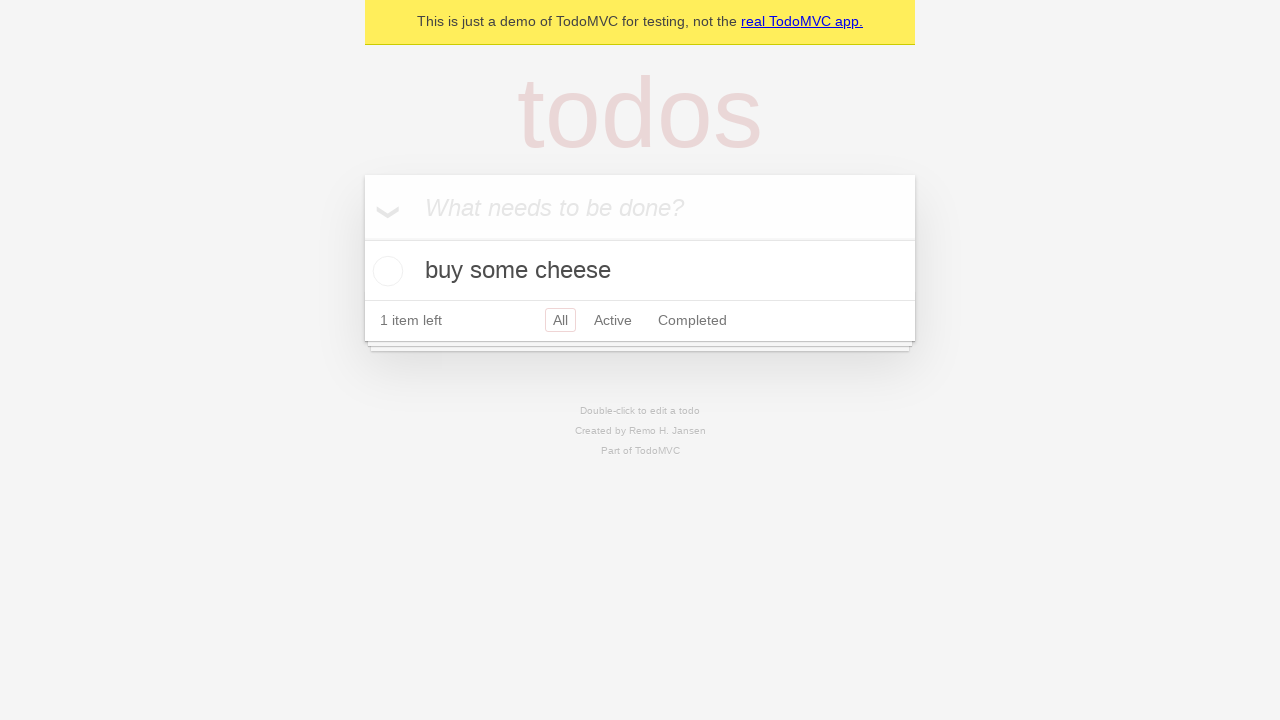

First todo appeared in the list
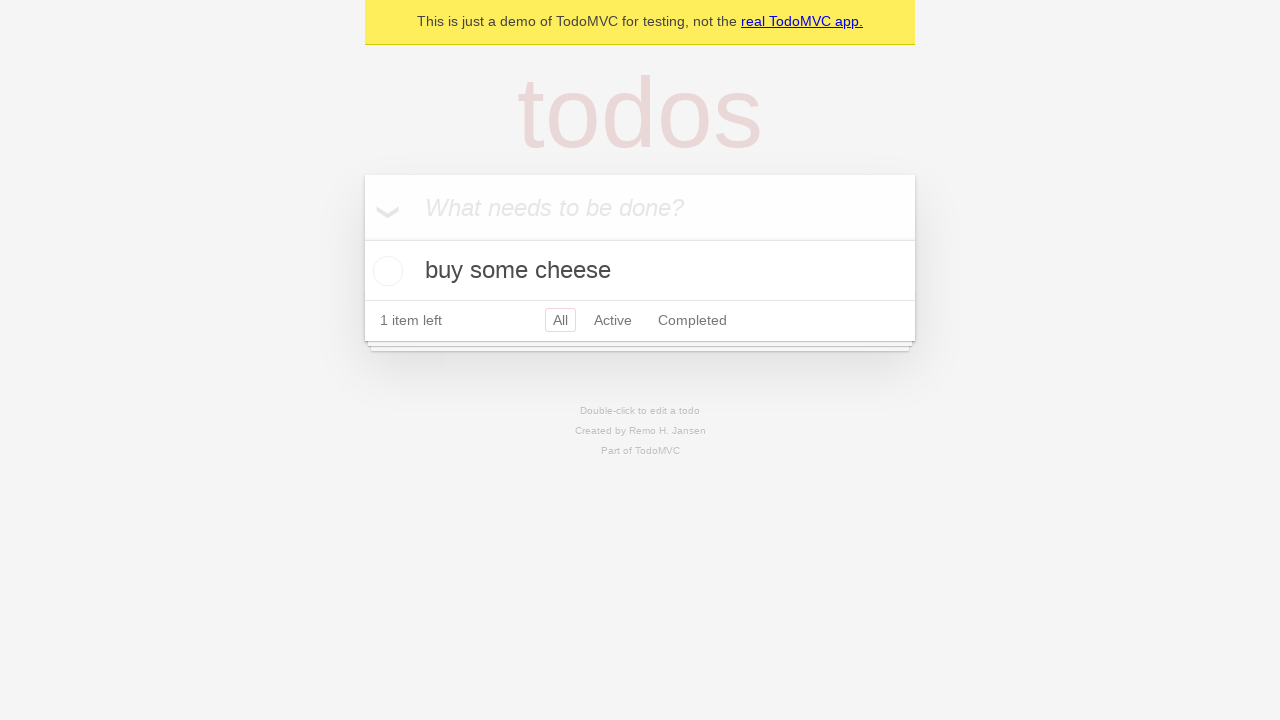

Filled todo input with 'feed the cat' on internal:attr=[placeholder="What needs to be done?"i]
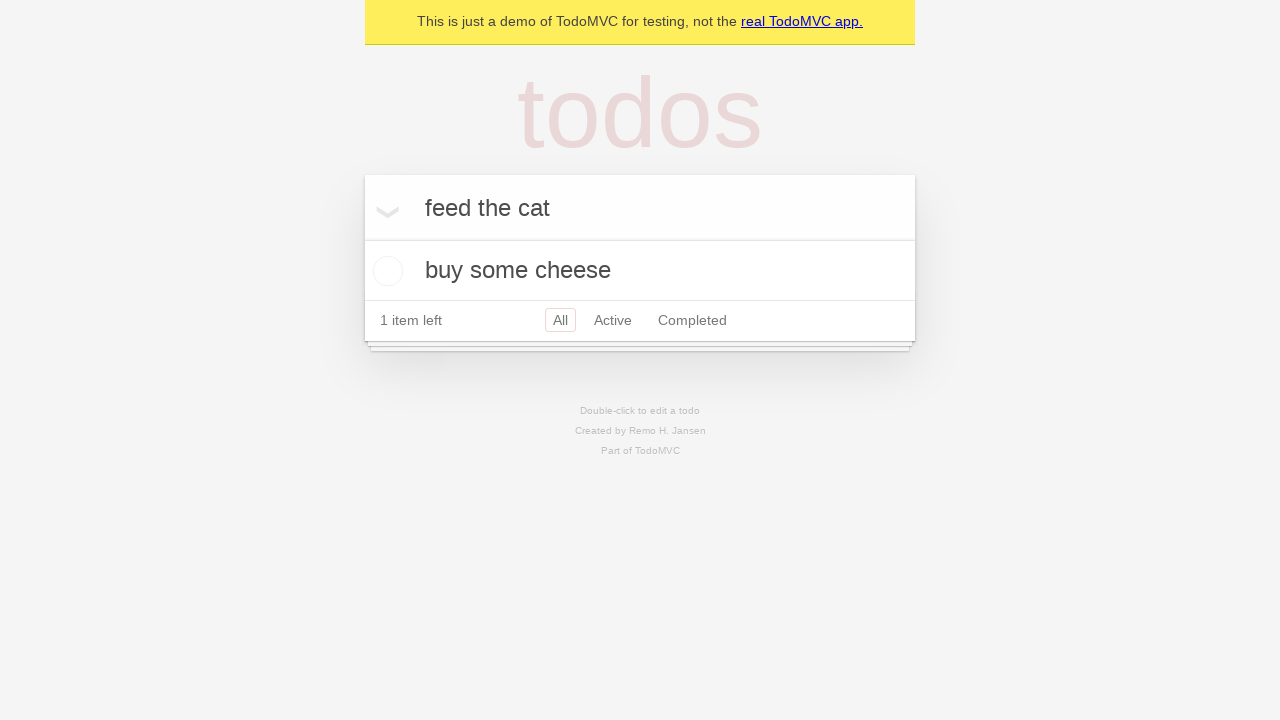

Pressed Enter to create second todo on internal:attr=[placeholder="What needs to be done?"i]
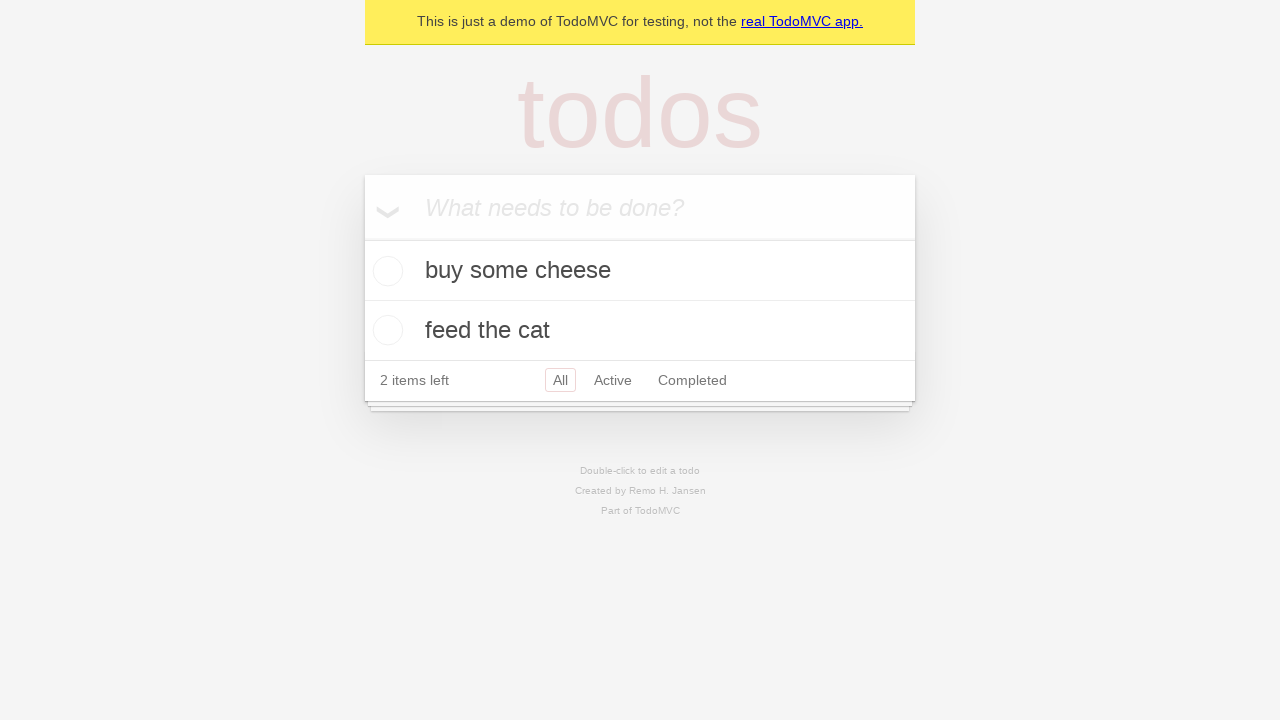

Both todos are now visible in the list
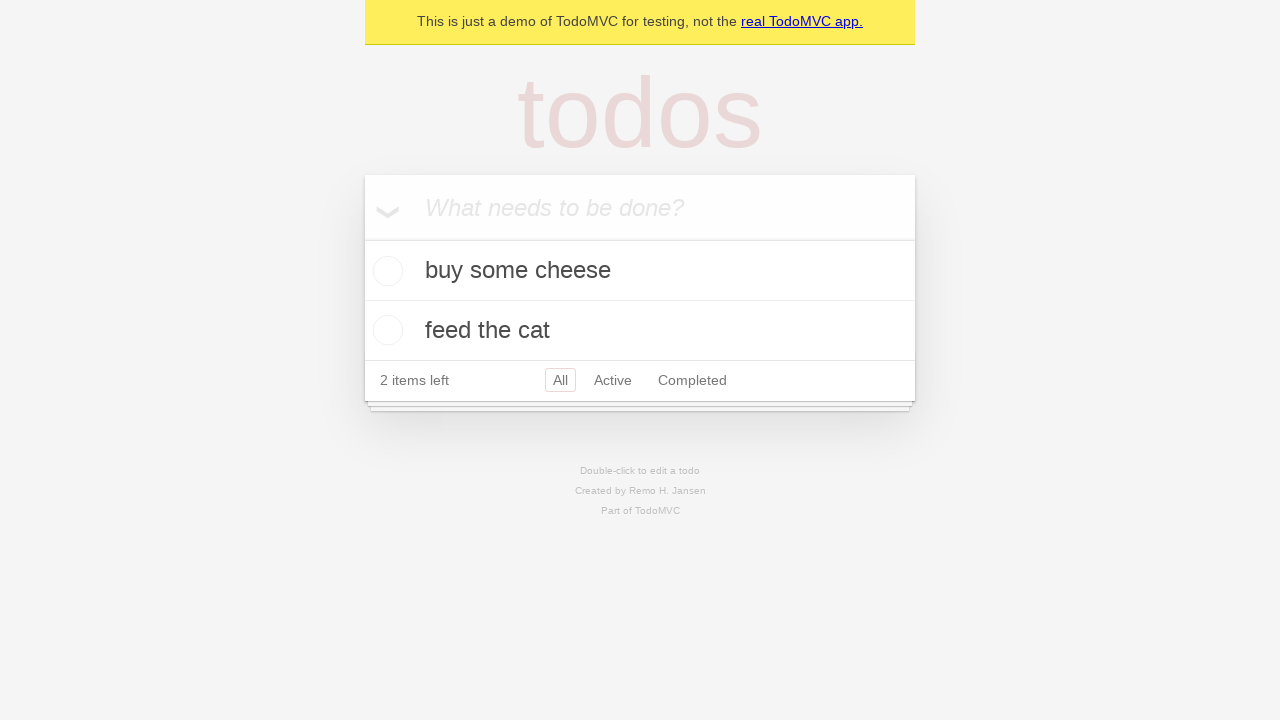

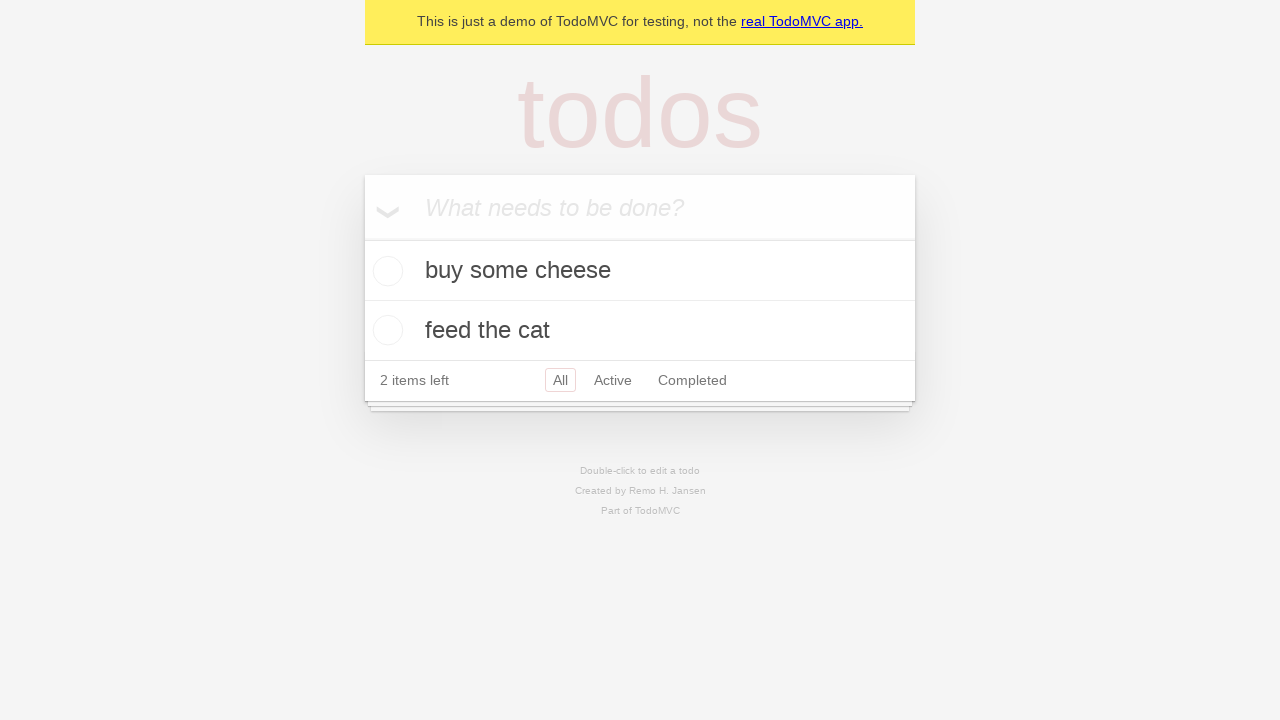